Tests that a todo item is removed when edited to an empty string

Starting URL: https://demo.playwright.dev/todomvc

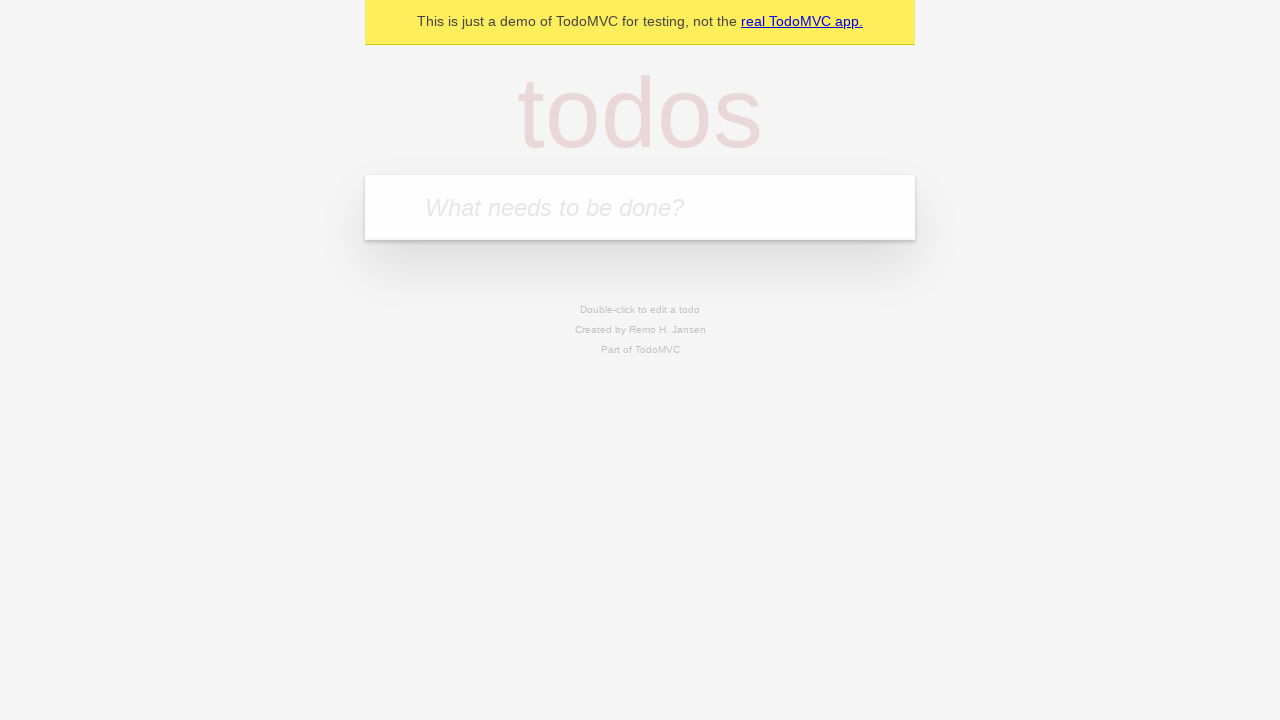

Filled todo input with 'buy some cheese' on internal:attr=[placeholder="What needs to be done?"i]
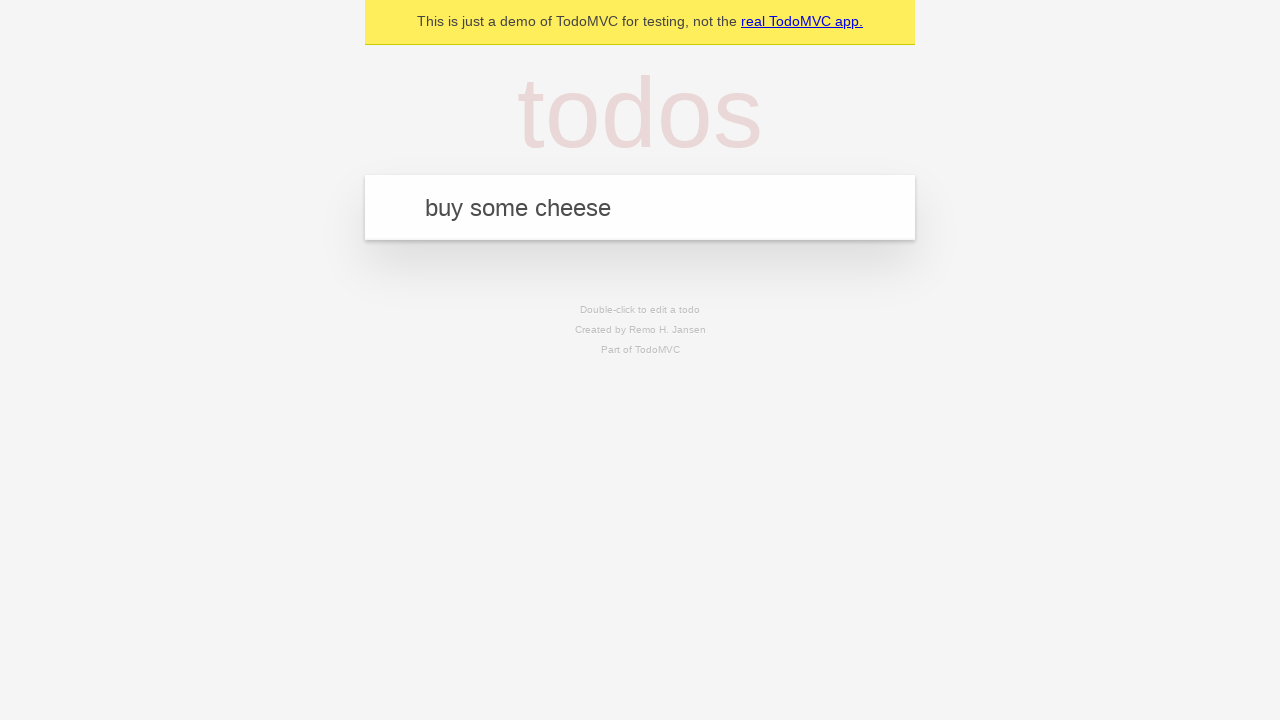

Pressed Enter to add first todo on internal:attr=[placeholder="What needs to be done?"i]
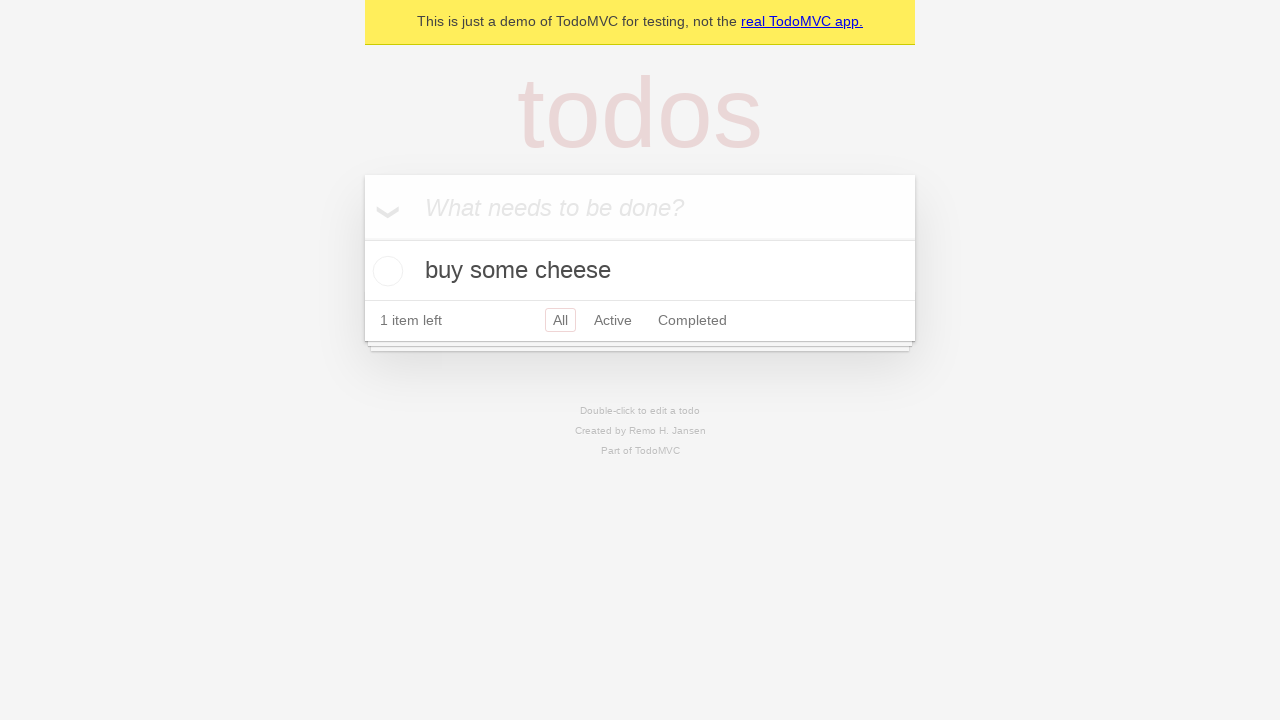

Filled todo input with 'feed the cat' on internal:attr=[placeholder="What needs to be done?"i]
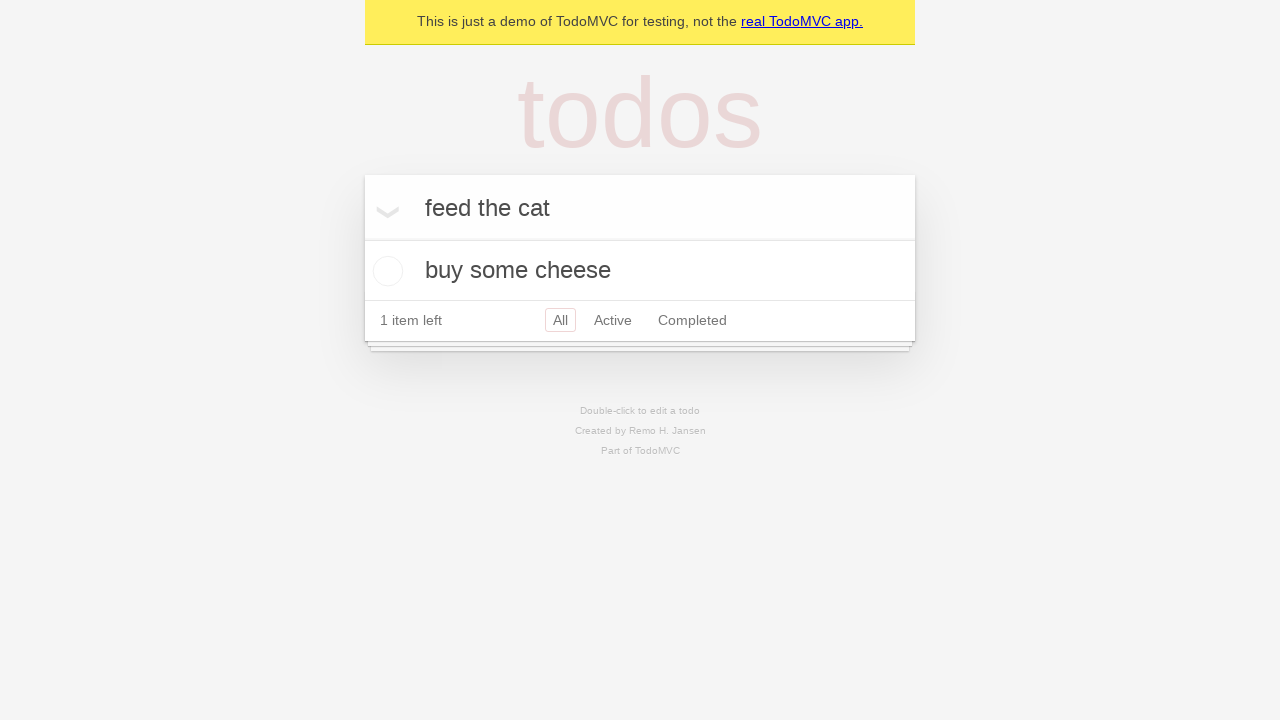

Pressed Enter to add second todo on internal:attr=[placeholder="What needs to be done?"i]
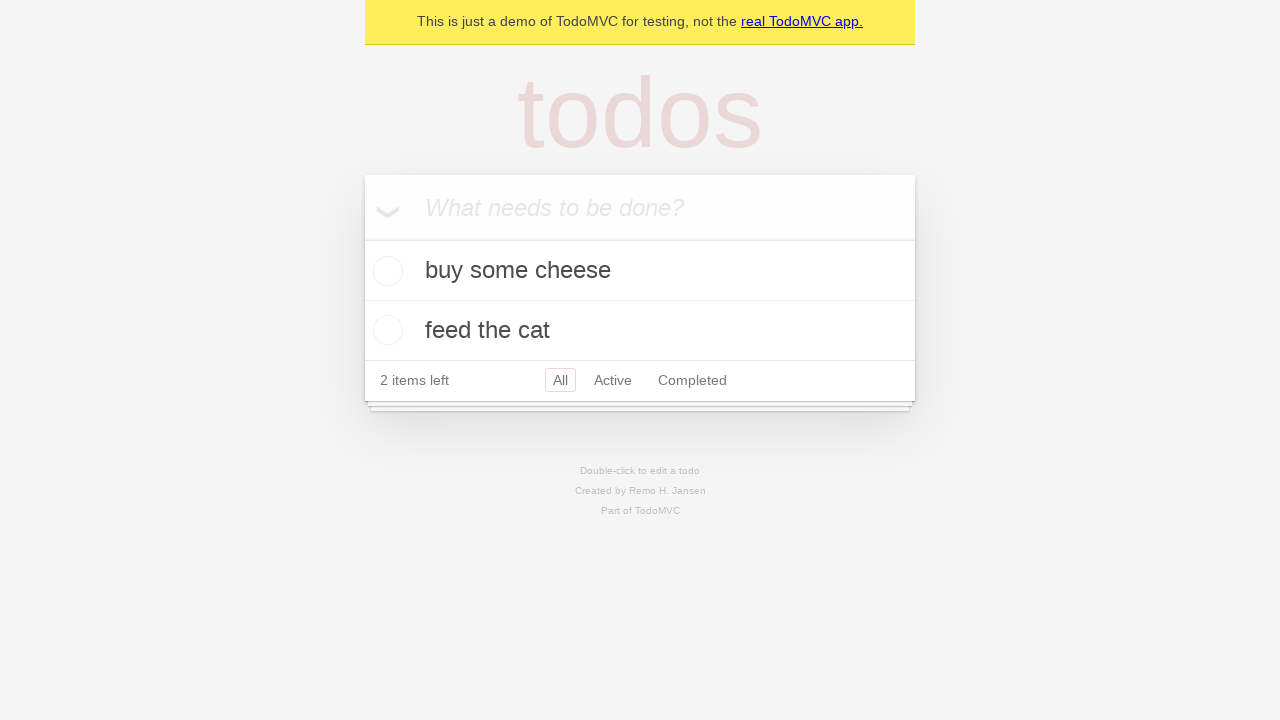

Filled todo input with 'book a doctors appointment' on internal:attr=[placeholder="What needs to be done?"i]
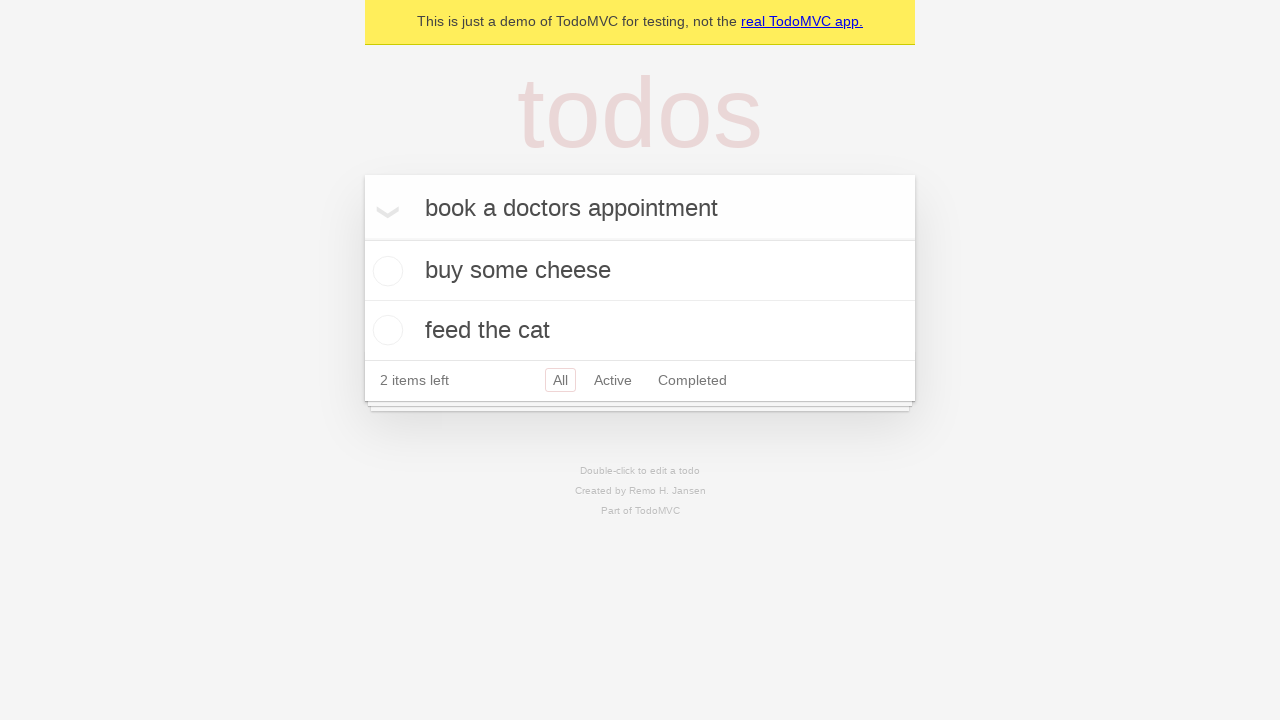

Pressed Enter to add third todo on internal:attr=[placeholder="What needs to be done?"i]
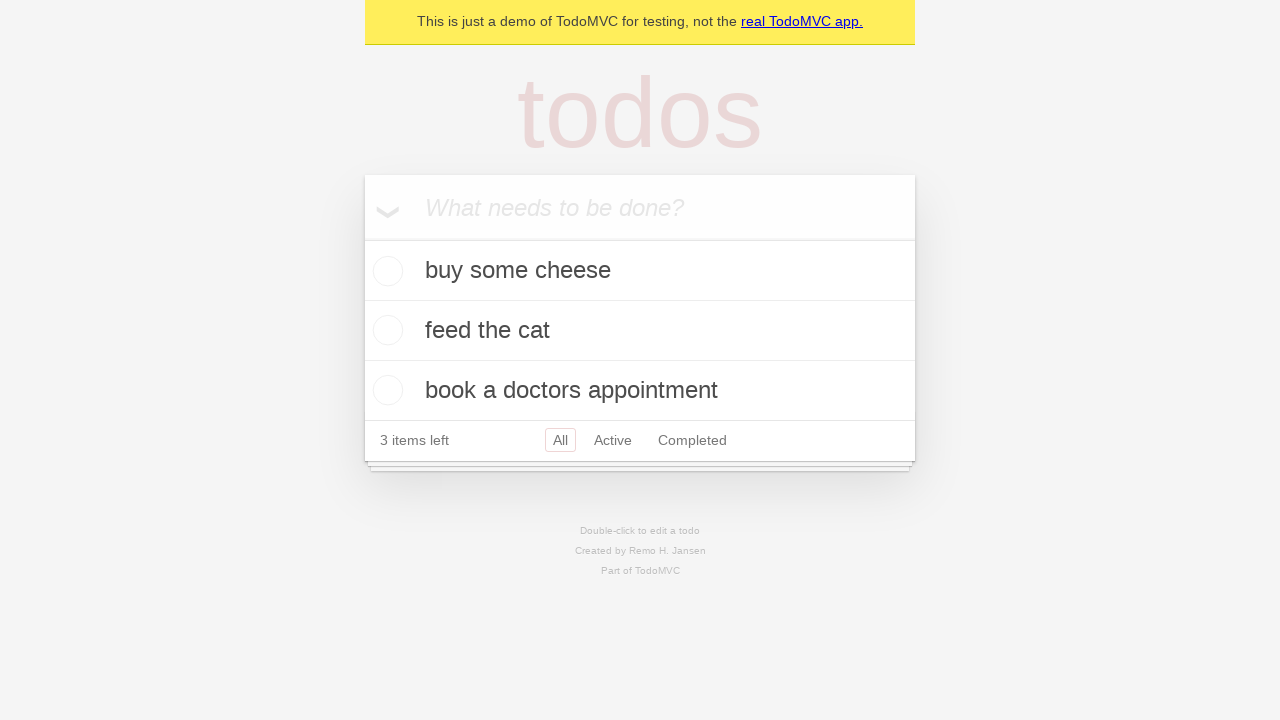

Double-clicked second todo item to enter edit mode at (640, 331) on internal:testid=[data-testid="todo-item"s] >> nth=1
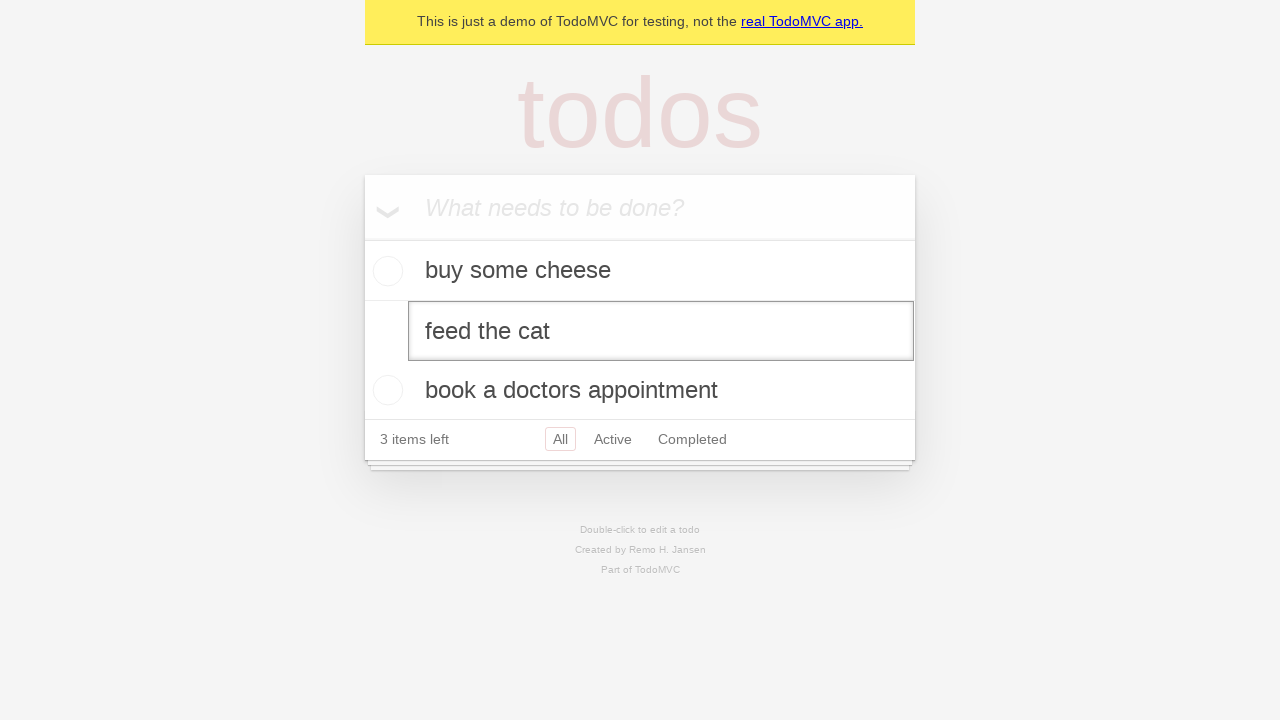

Cleared the edit textbox to empty string on internal:testid=[data-testid="todo-item"s] >> nth=1 >> internal:role=textbox[nam
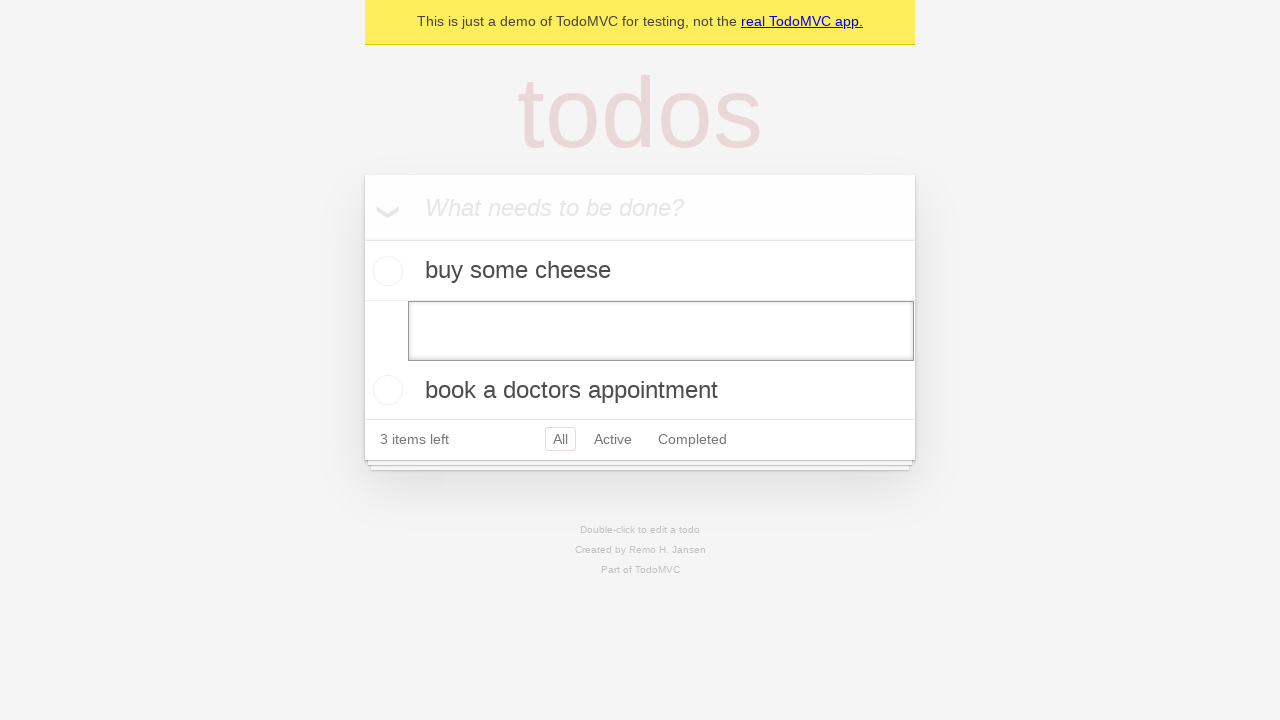

Pressed Enter to submit empty todo, removing the item on internal:testid=[data-testid="todo-item"s] >> nth=1 >> internal:role=textbox[nam
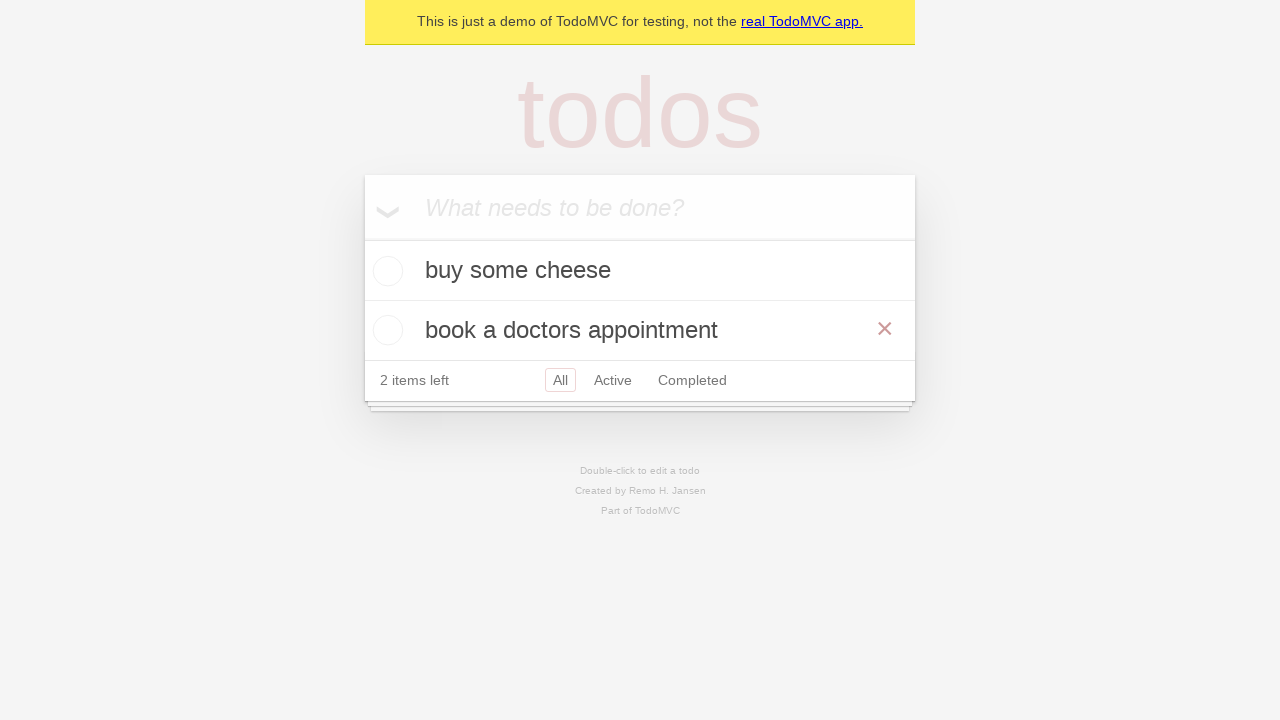

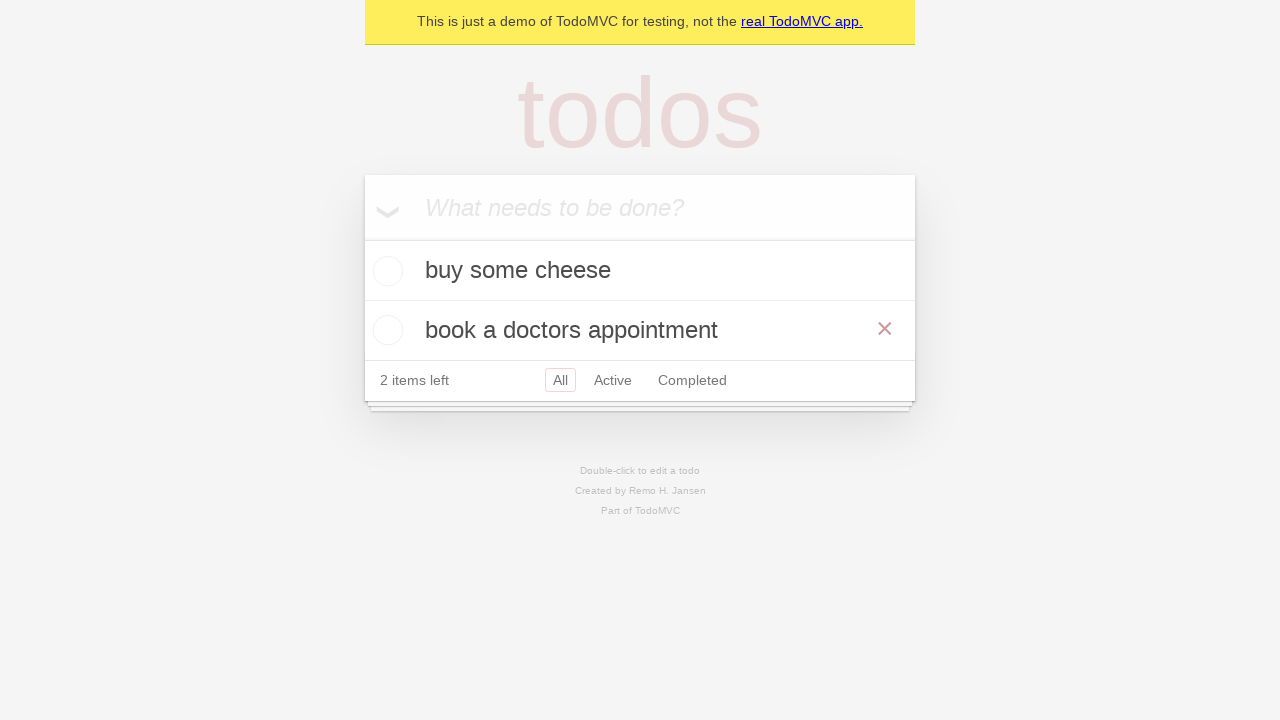